Tests BMI calculator with specific parameters (weight 180kg, height 200cm, age 20, male gender) and verifies the calculated BMI result

Starting URL: https://60tools.com/de/tool/bmi-calculator

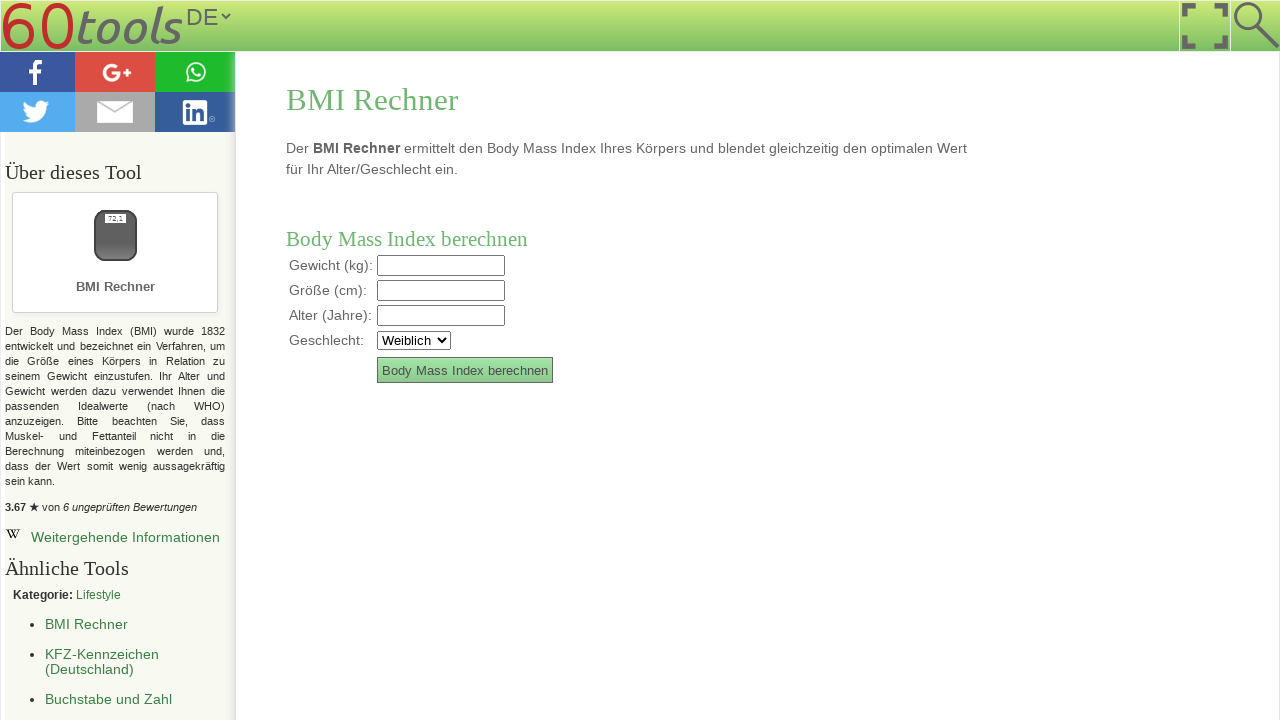

Filled weight field with 180 kg on input[name='weight']
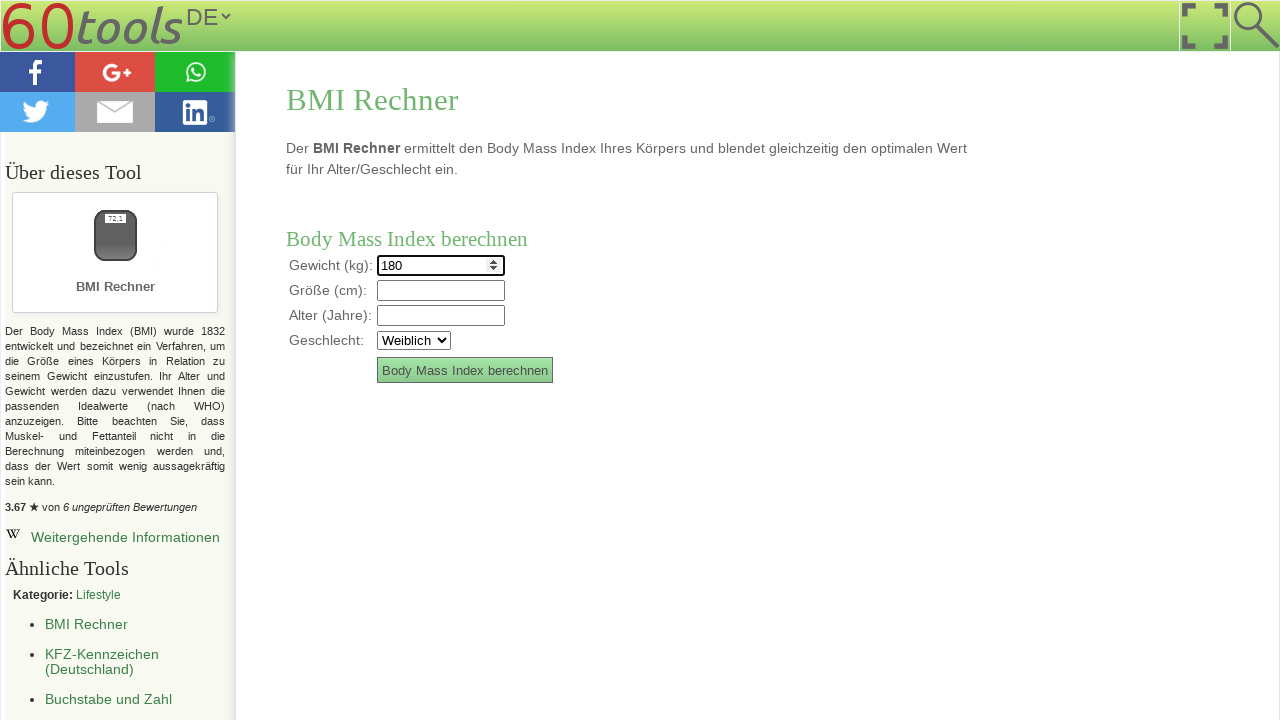

Filled height field with 200 cm on input[name='size']
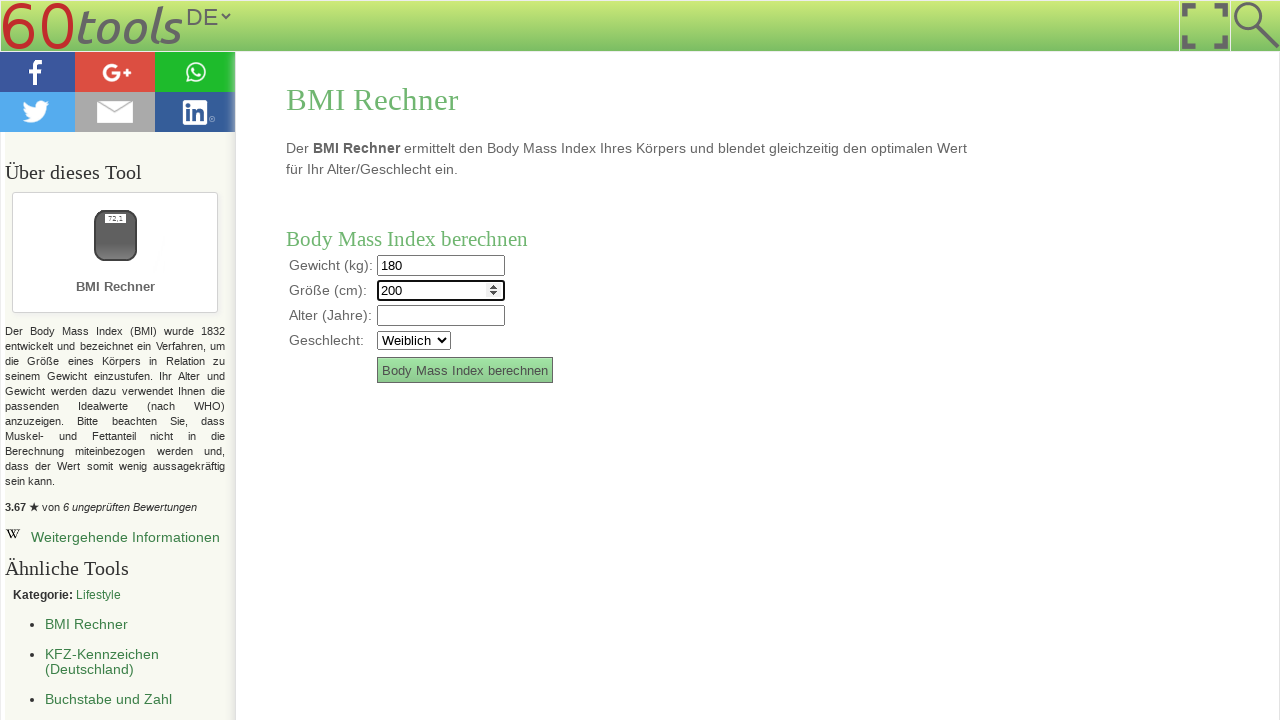

Filled age field with 20 on input[name='age']
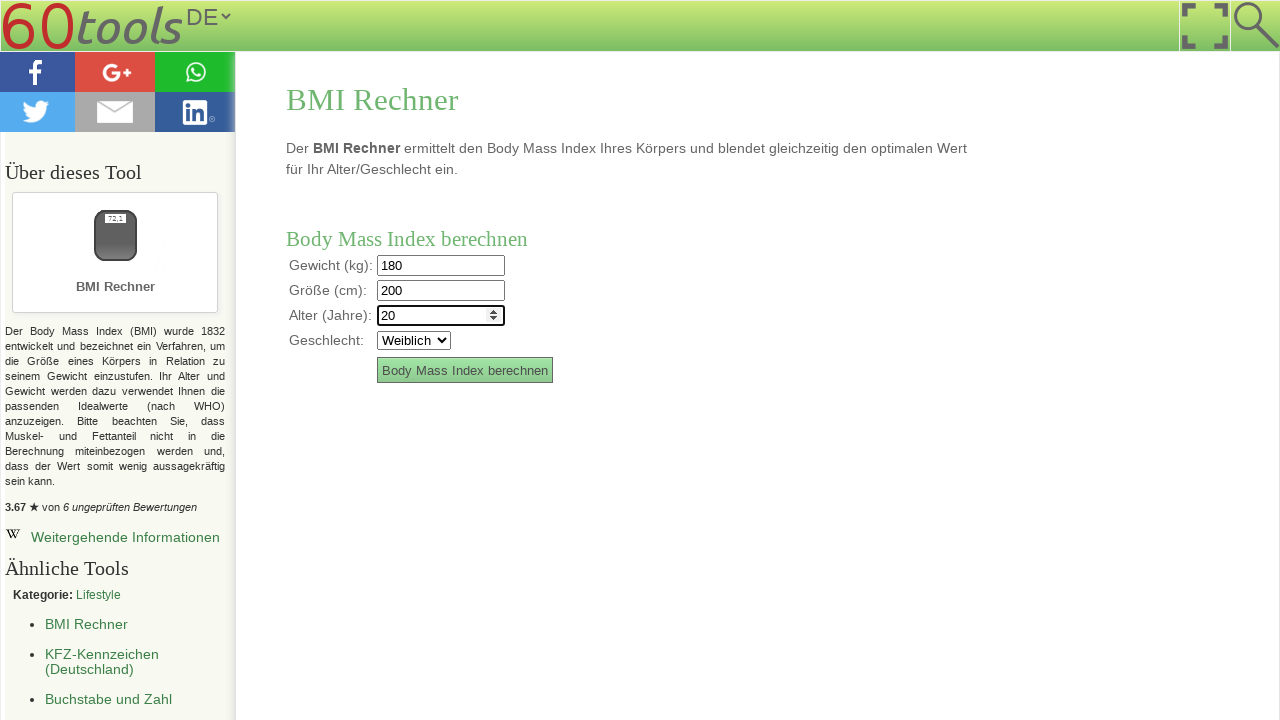

Selected male gender (Männlich) on select[name='sex']
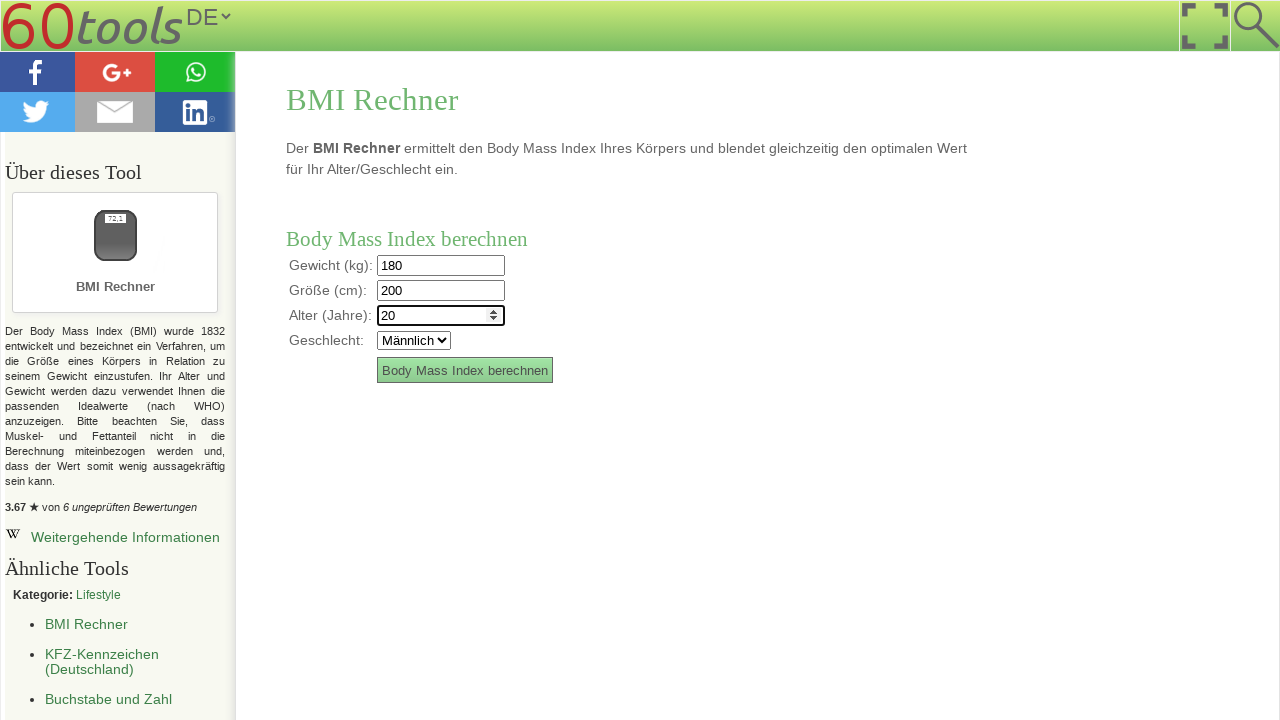

Clicked calculate button to compute BMI at (465, 370) on xpath=//*[@id='toolForm']/table/tbody/tr[5]/td[2]/input[2]
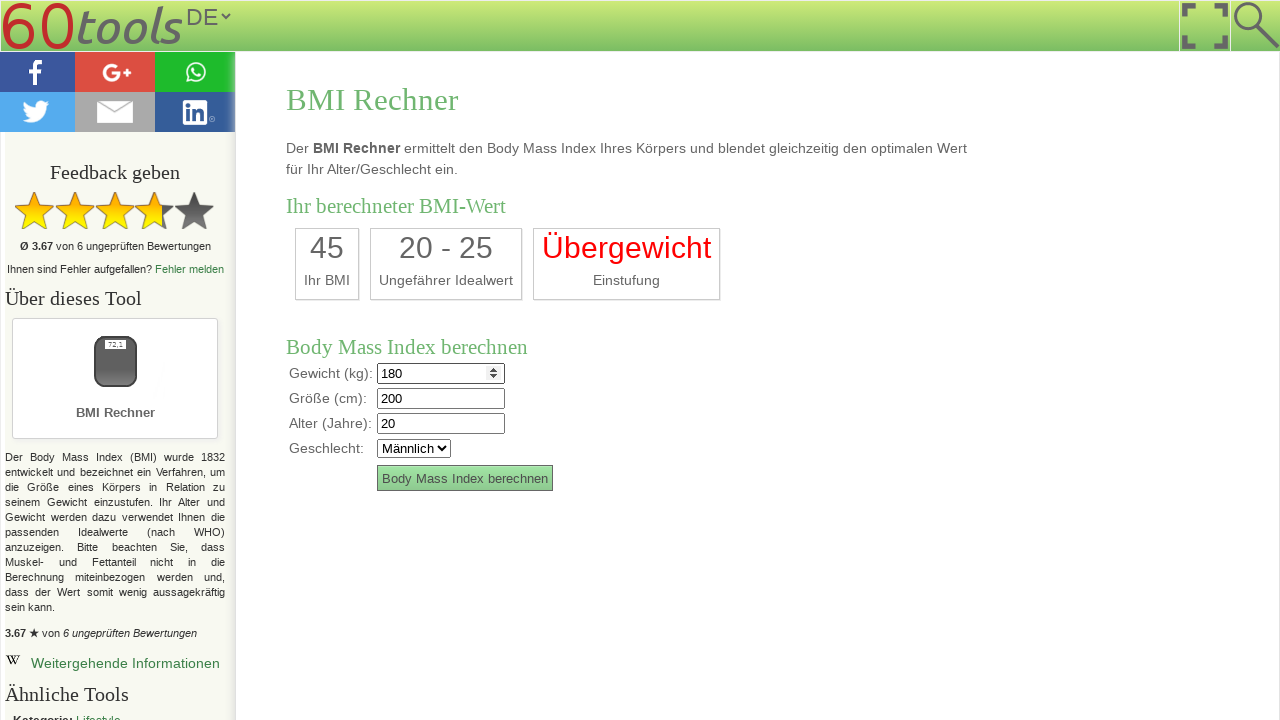

BMI calculation result appeared and loaded
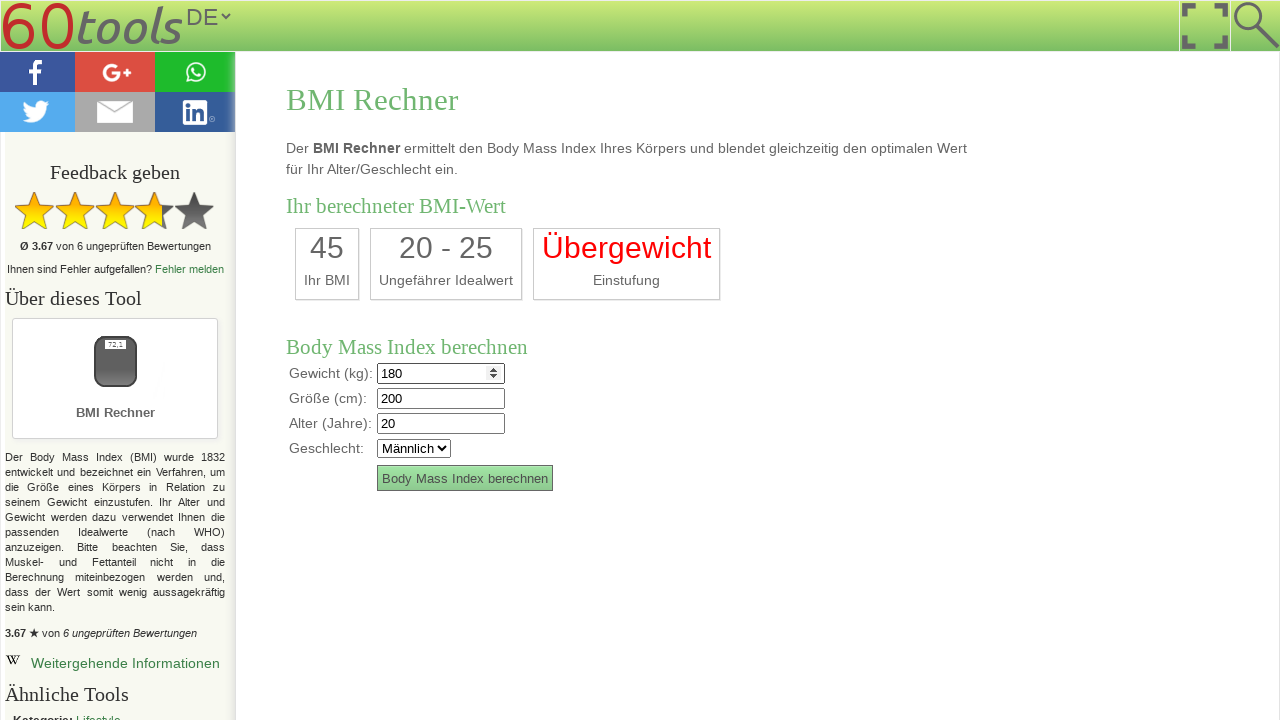

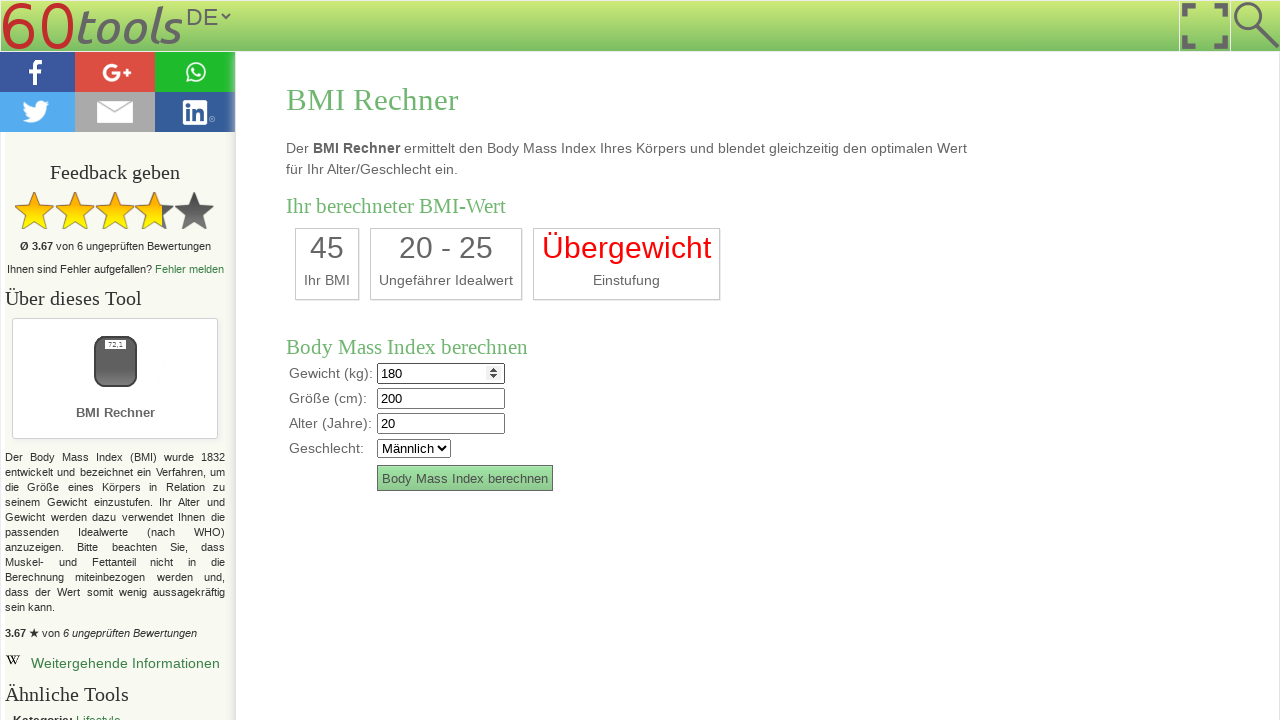